Navigates to the Next UK retail website homepage

Starting URL: https://www.next.co.uk

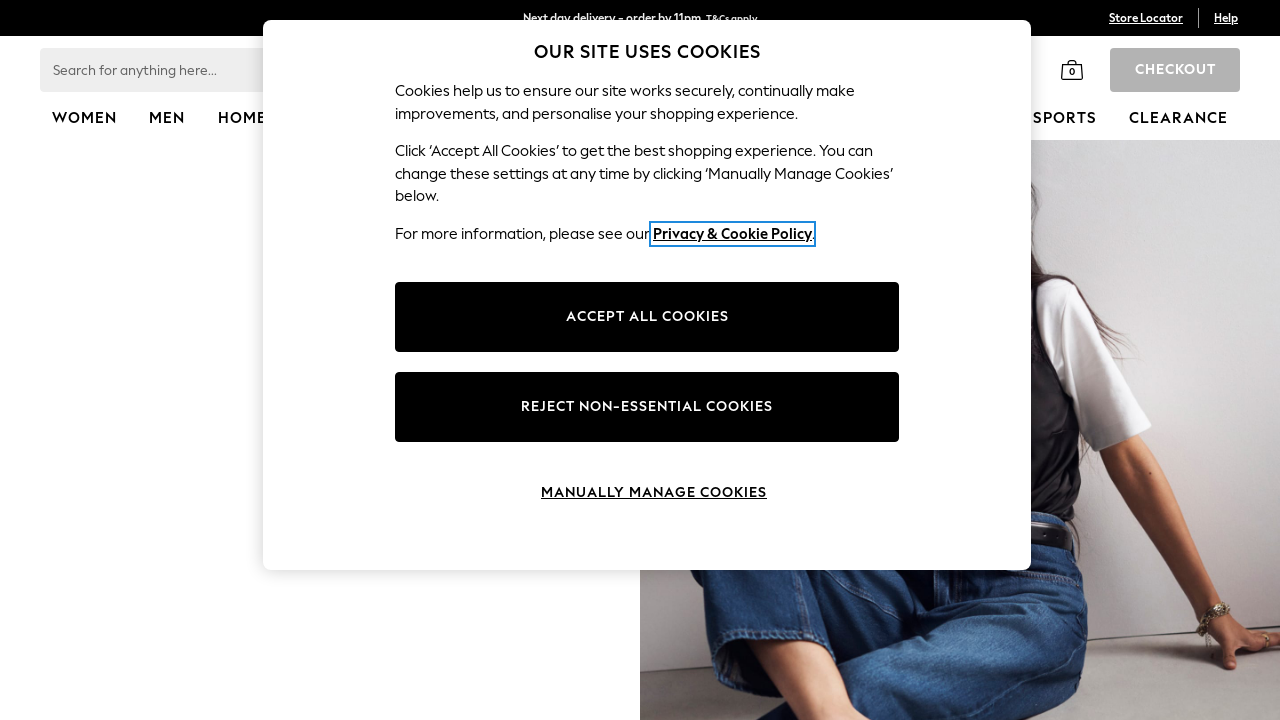

Navigated to Next UK retail website homepage
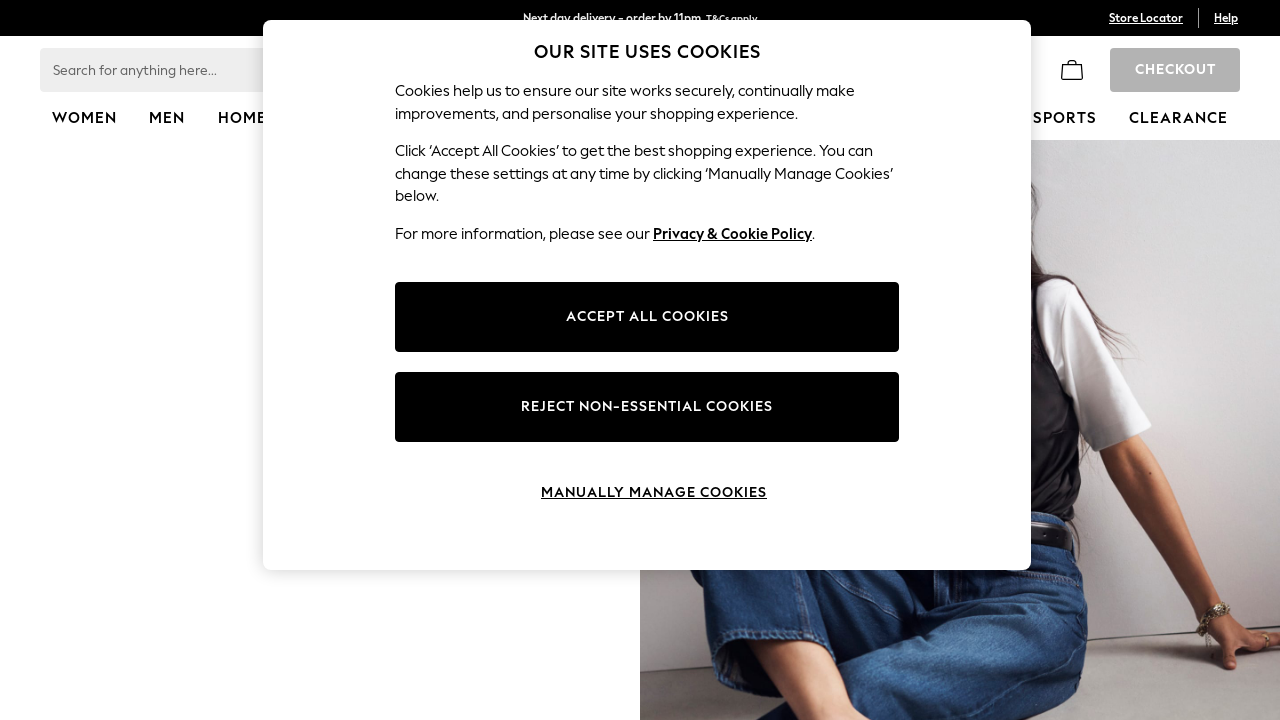

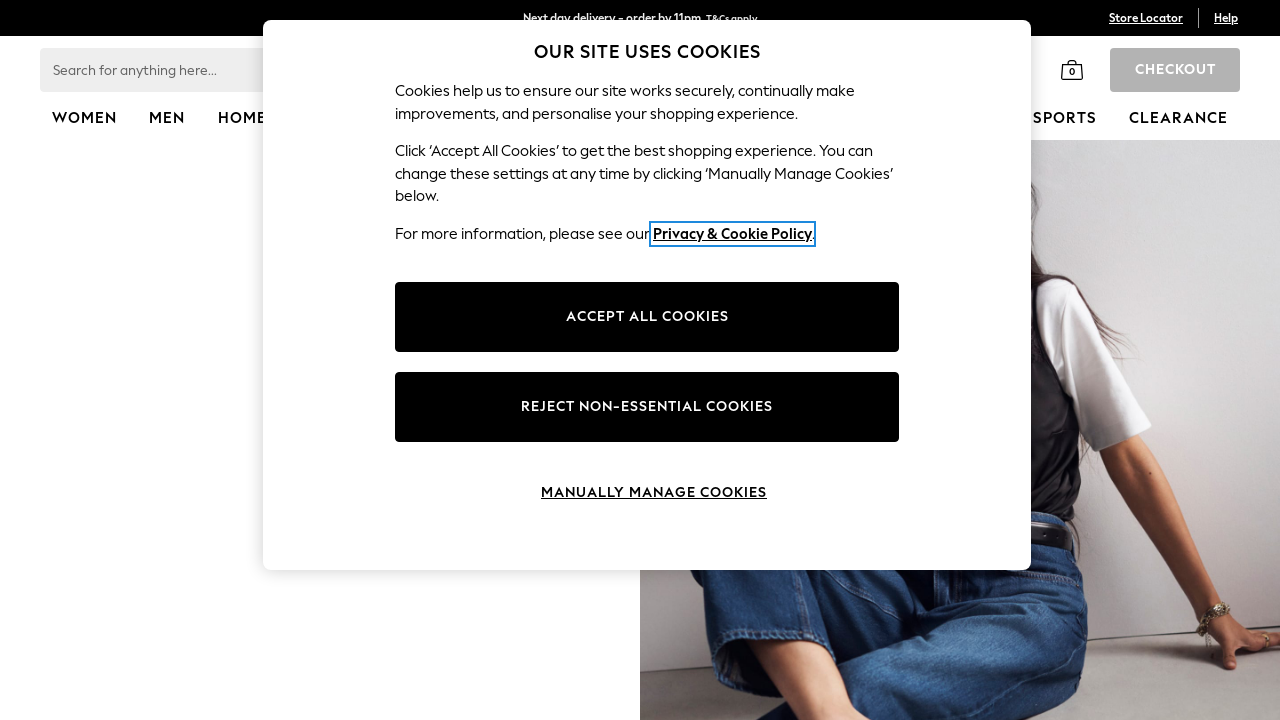